Tests form filling functionality using JavaScript execution to set input values, scrolls to different page sections, and clicks a radio button on a test automation practice page.

Starting URL: https://testautomationpractice.blogspot.com/

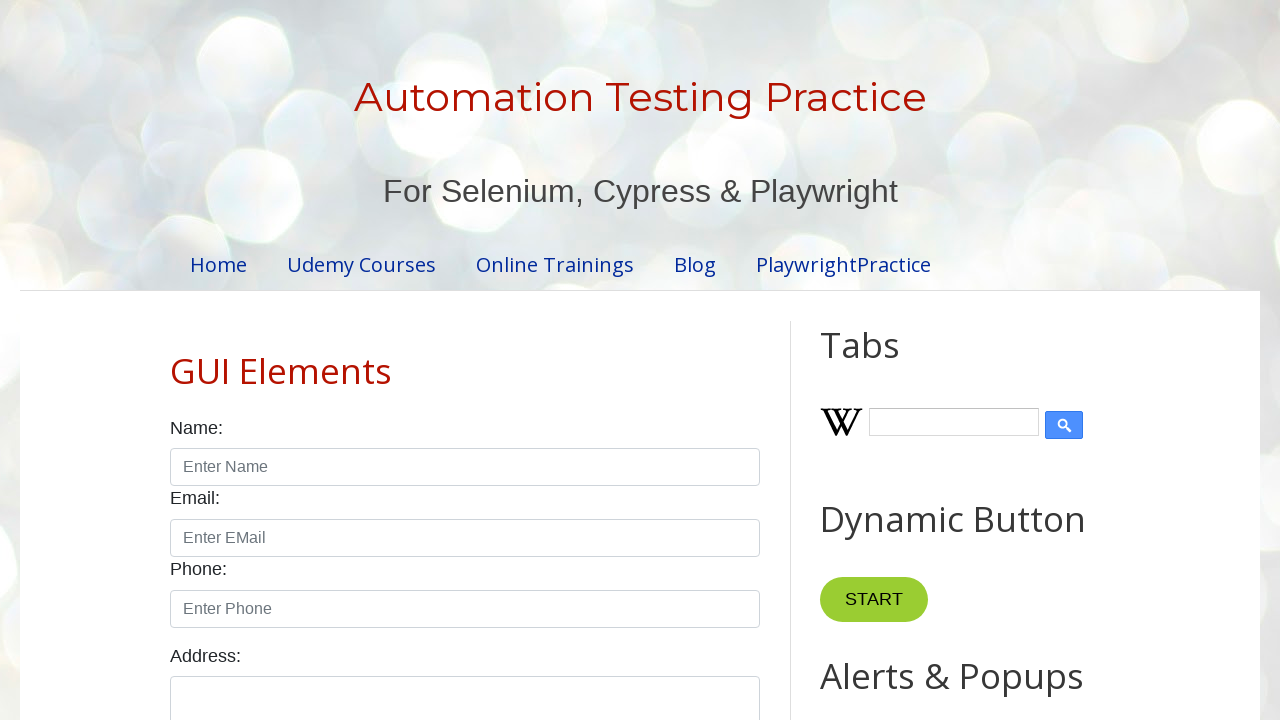

Filled name input field with 'Mahesh' on input#name
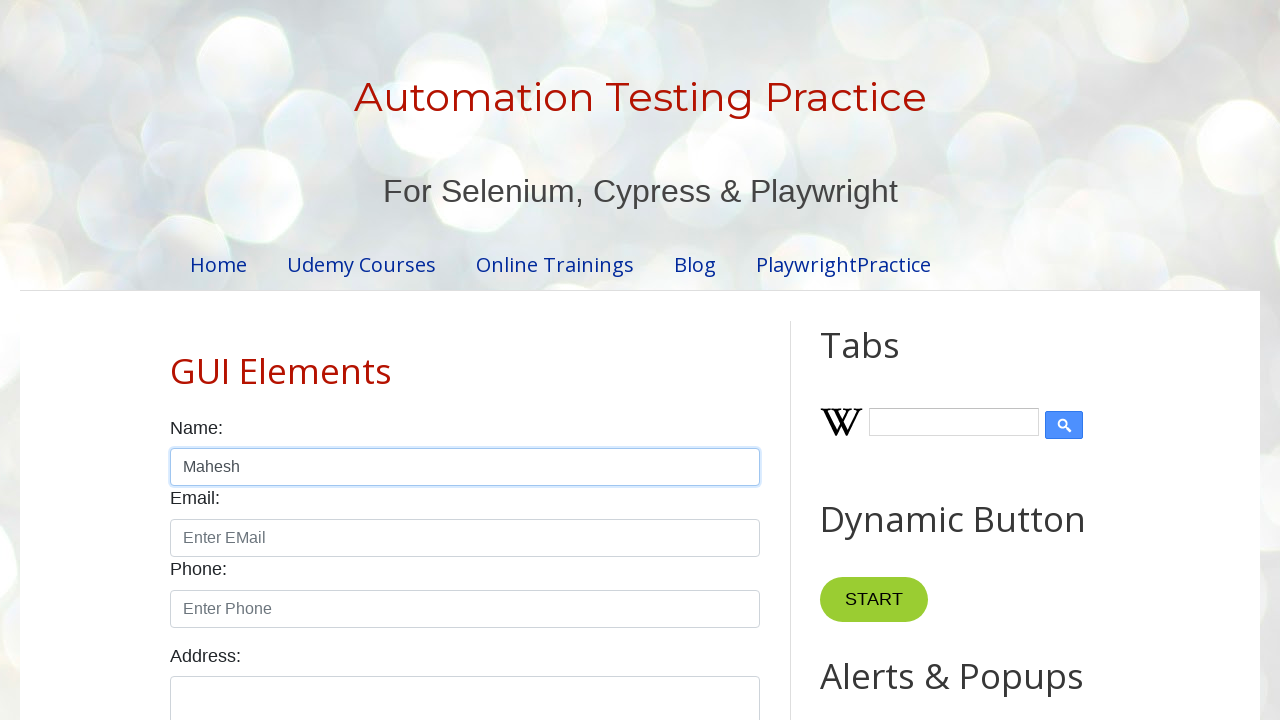

Filled email input field with 'Jeje' on input#email
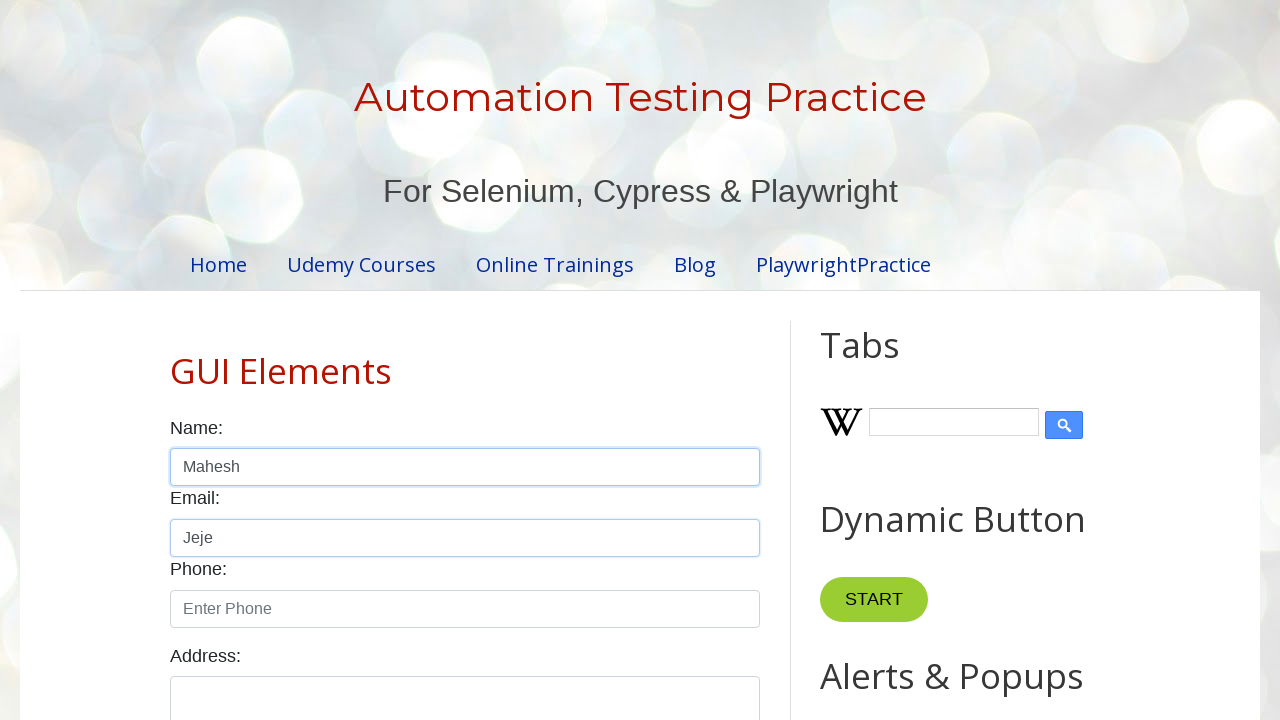

Filled phone input field with '1234567890' on input#phone
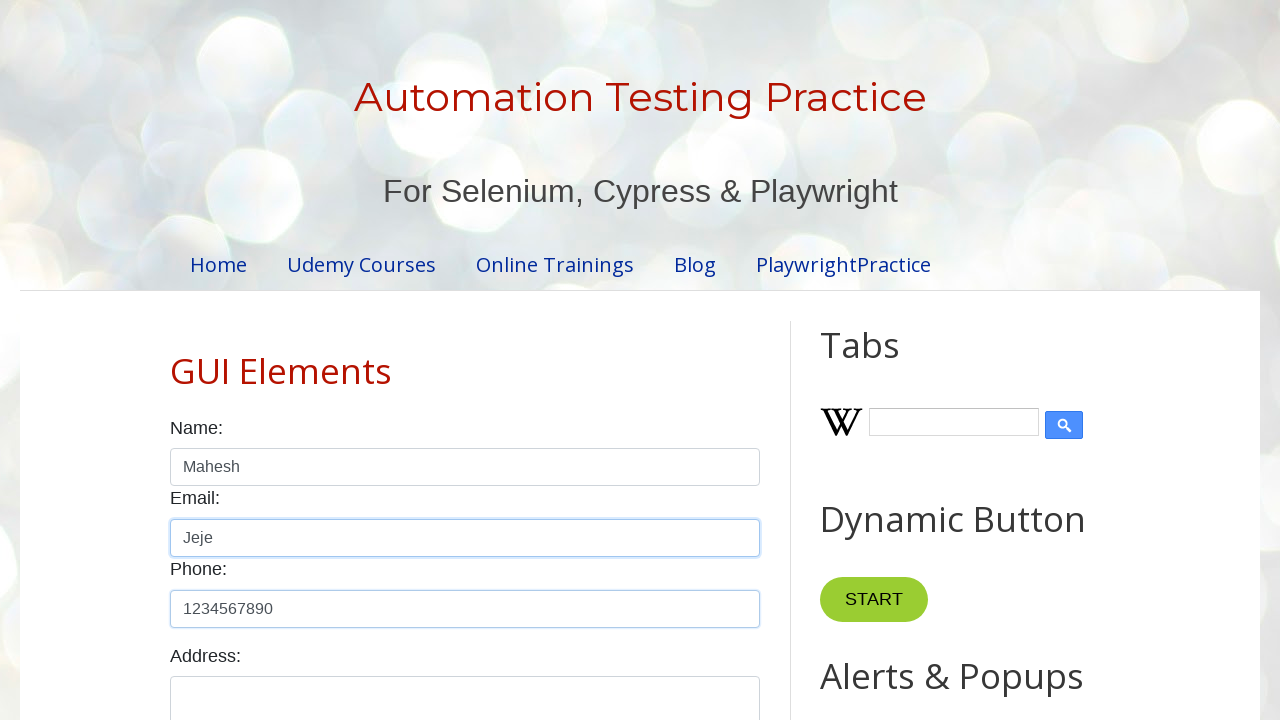

Filled textarea with address 'Main road \n Ojas City' on textarea#textarea
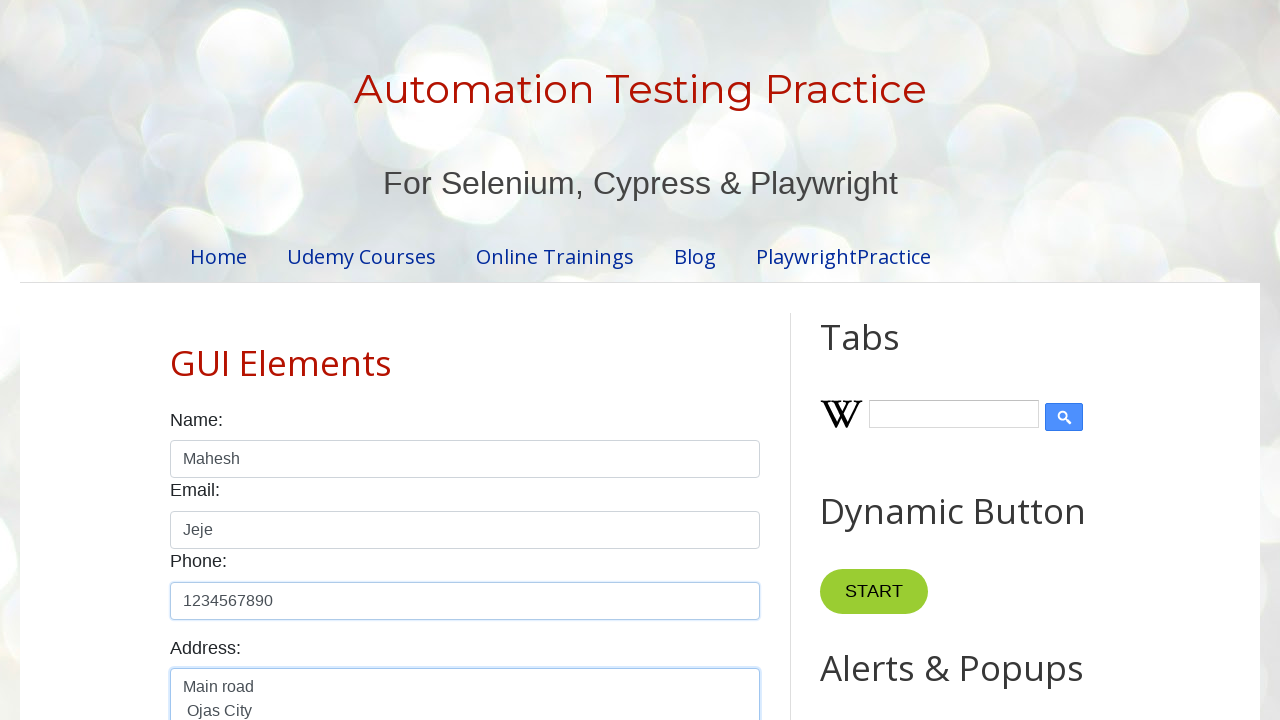

Scrolled to Gender label section
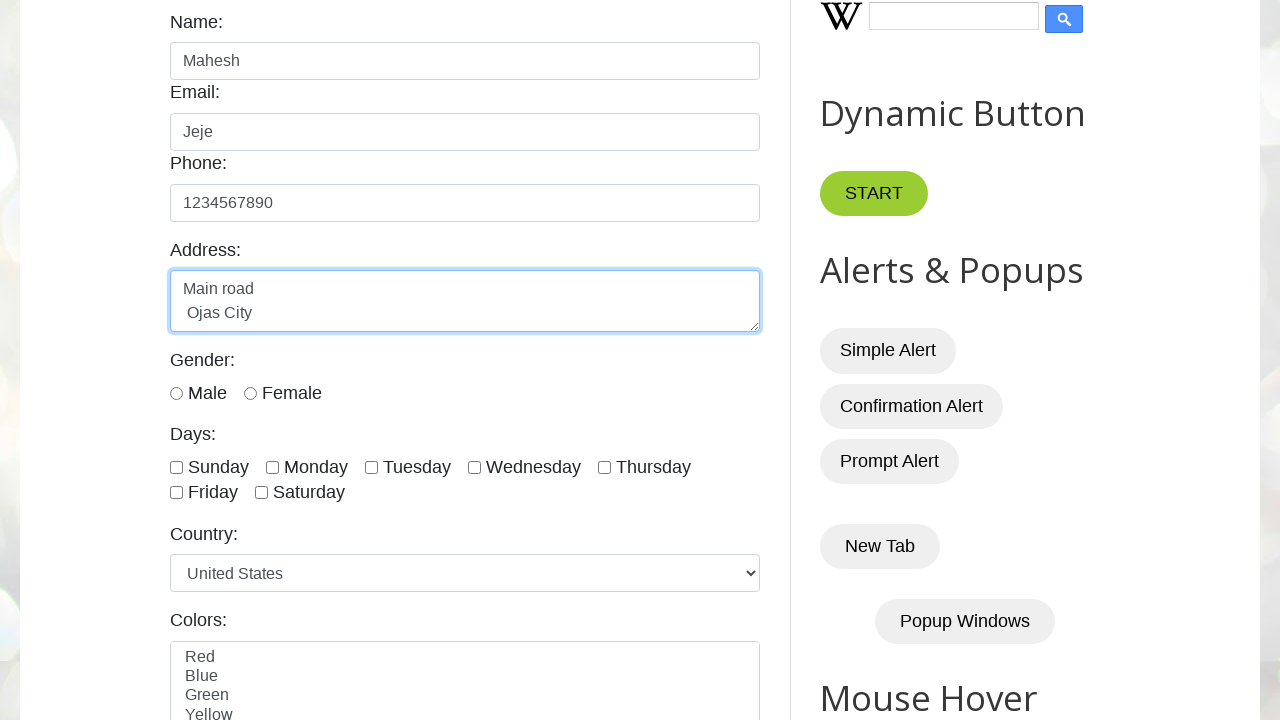

Clicked male radio button at (176, 393) on input#male[type='radio']
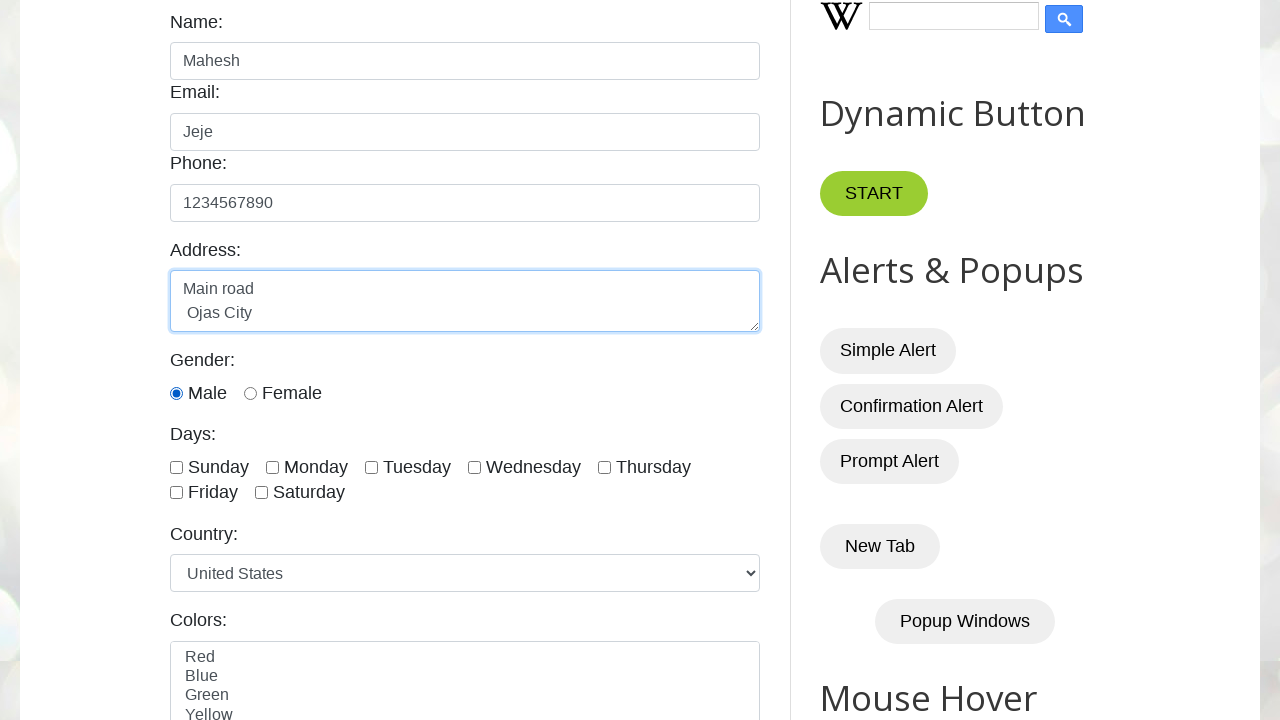

Scrolled to bottom of page using JavaScript
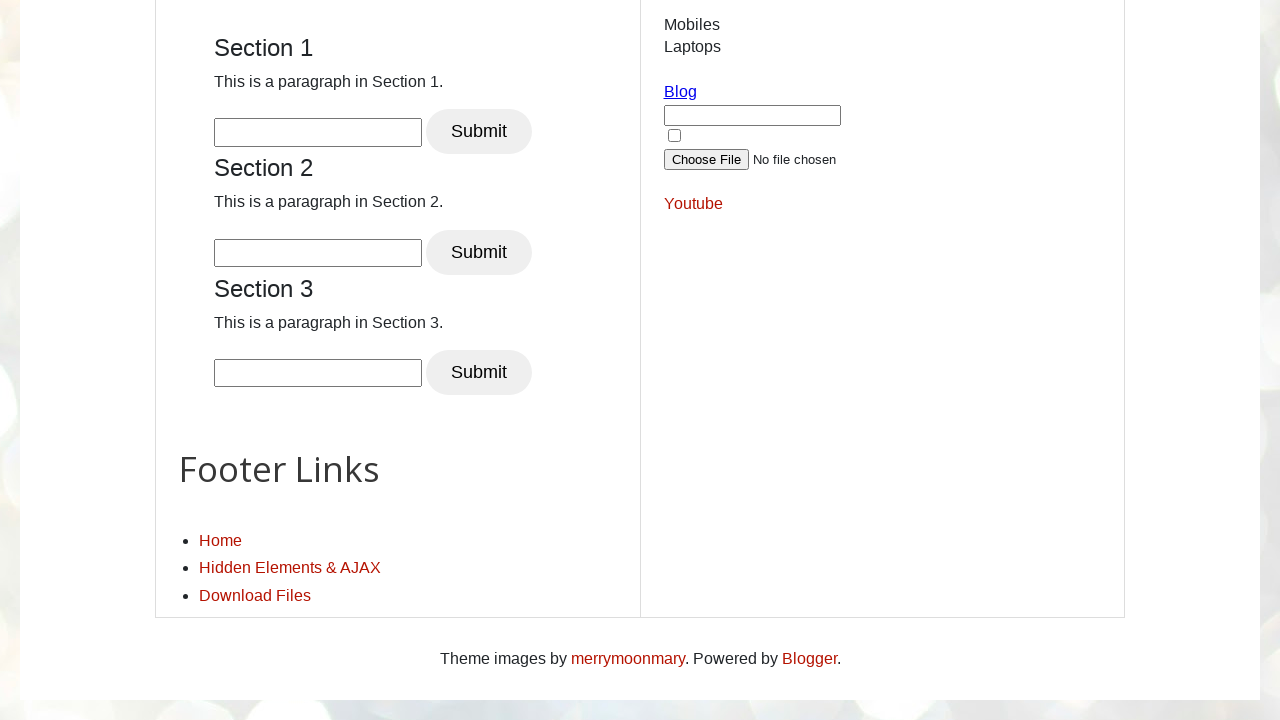

Scrolled back to top of page using JavaScript
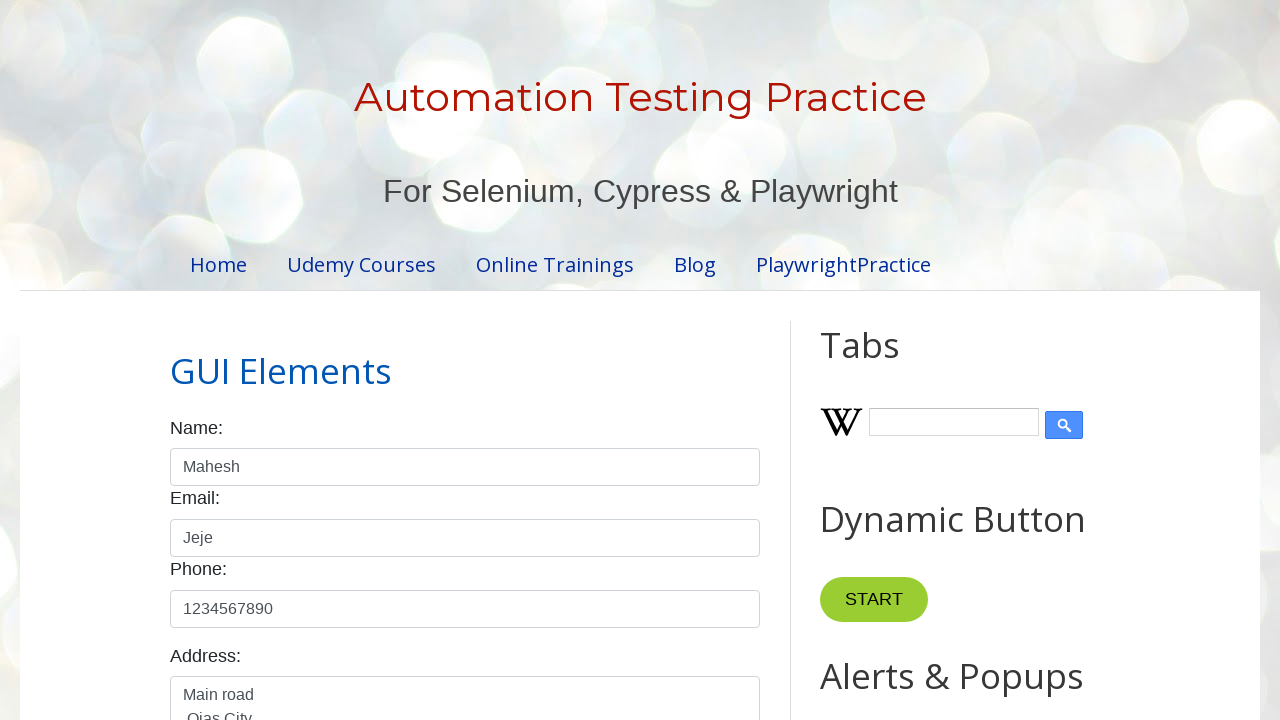

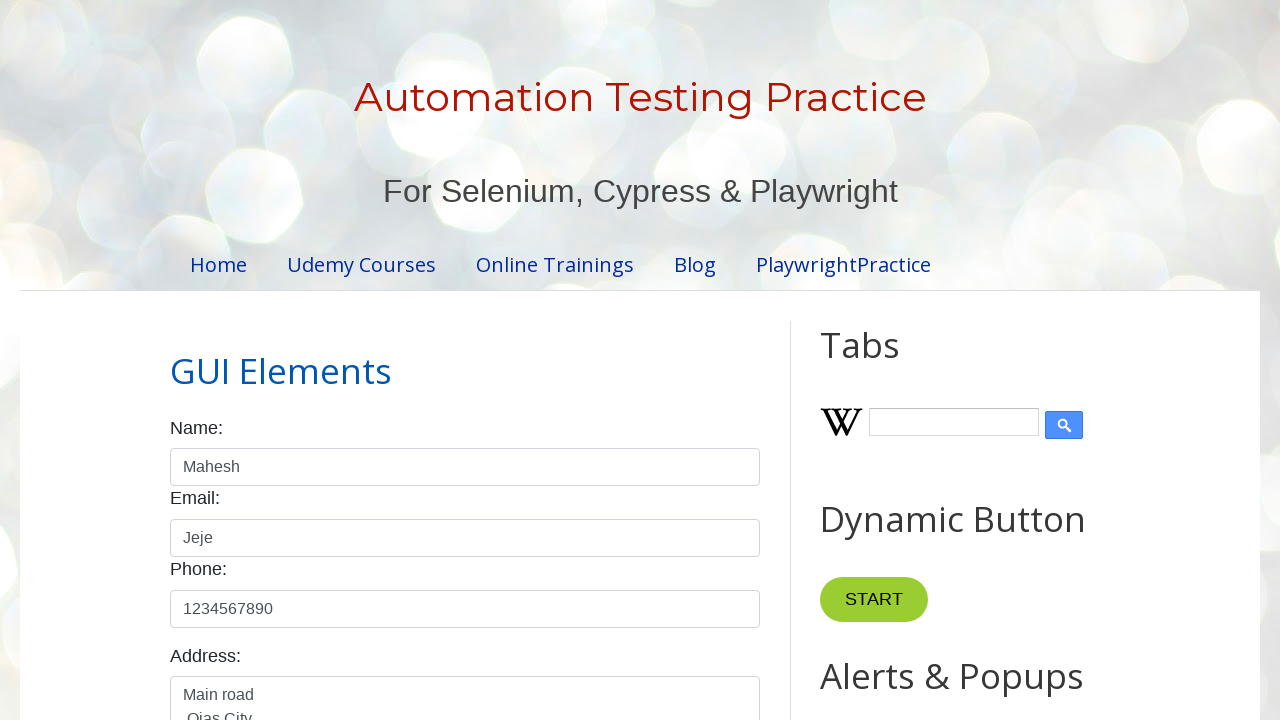